Navigates to the RedBus website and verifies that the page title matches "RedBus"

Starting URL: https://www.redbus.in/

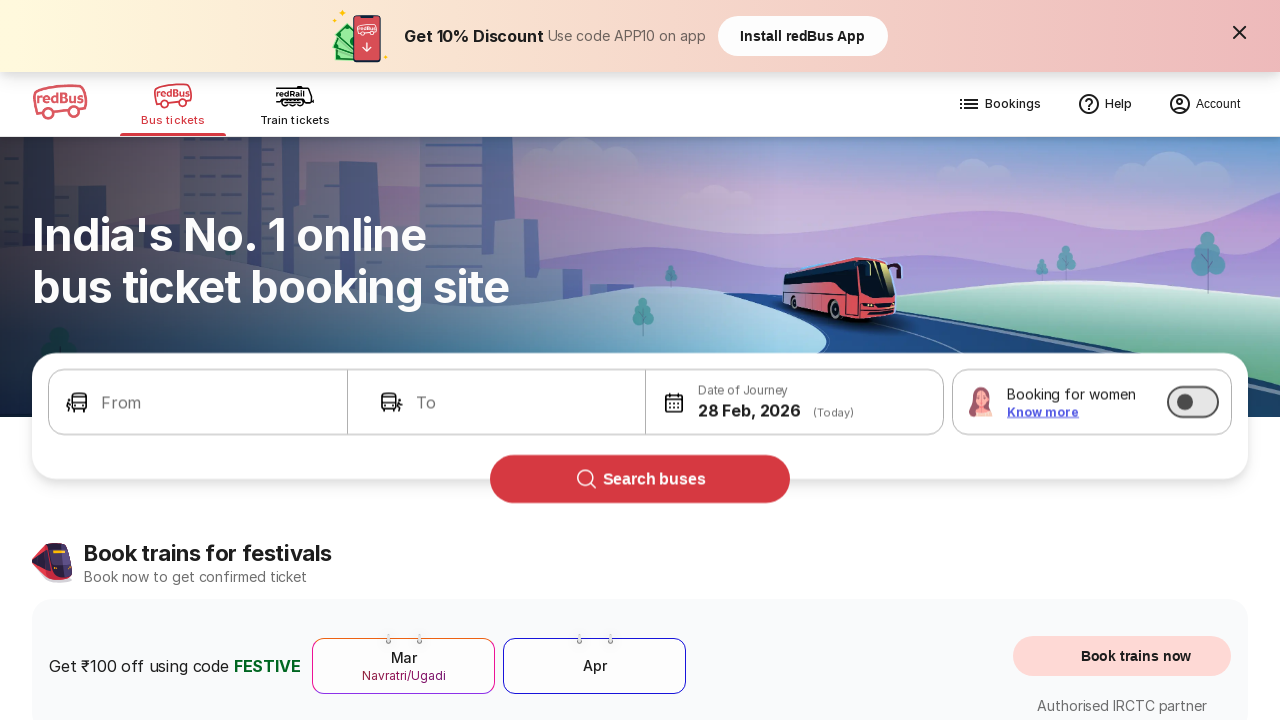

Waited for page to fully load (domcontentloaded)
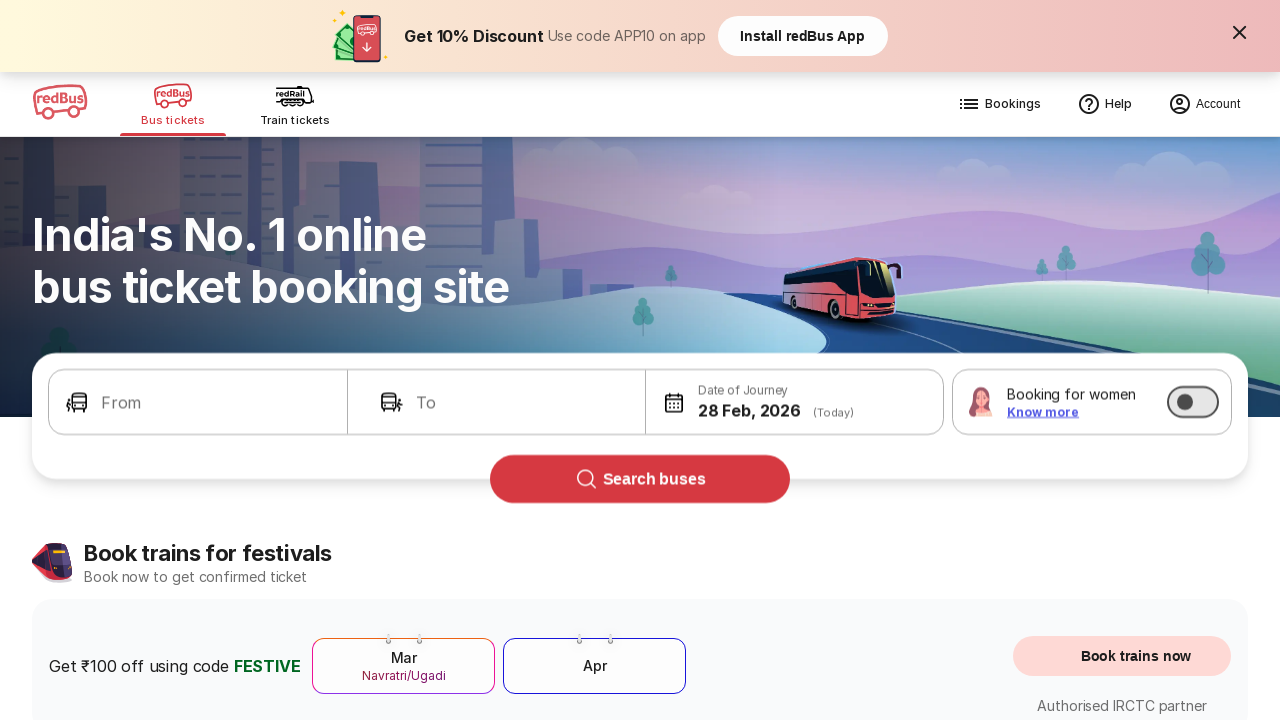

Retrieved page title: 'Bus Booking Online and Train Tickets at Lowest Price - redBus'
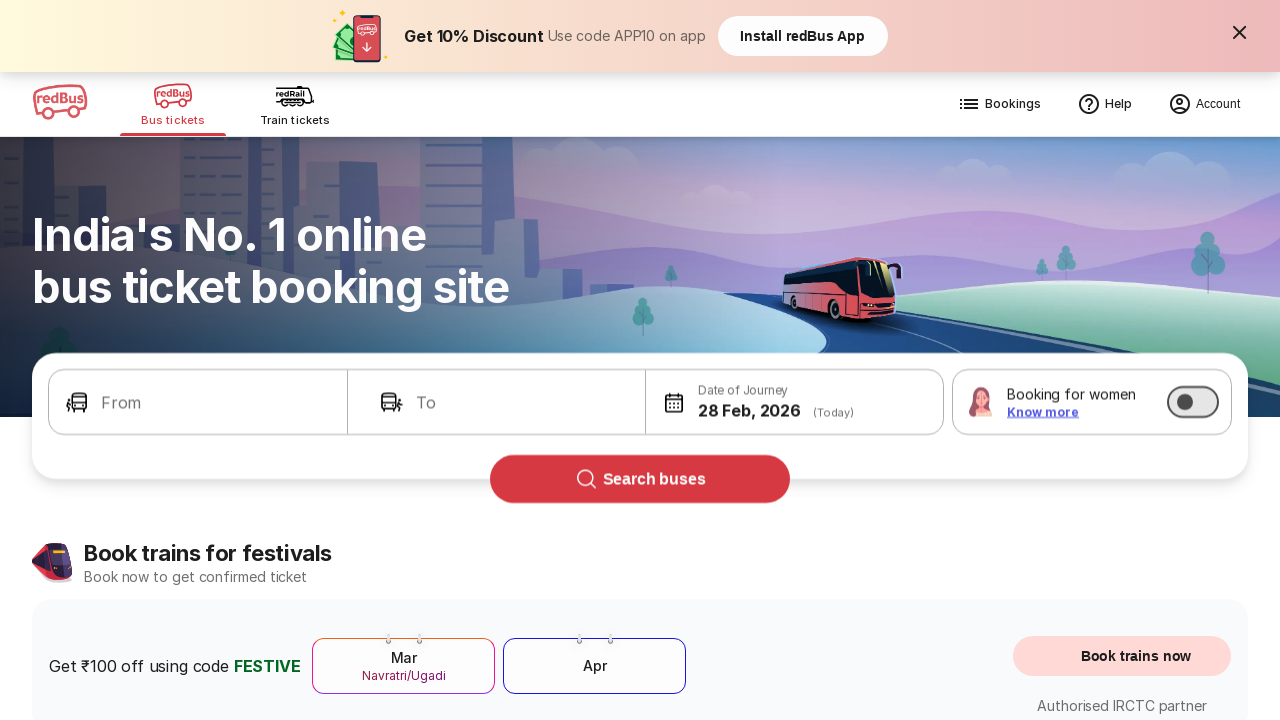

Verified page title contains 'RedBus'
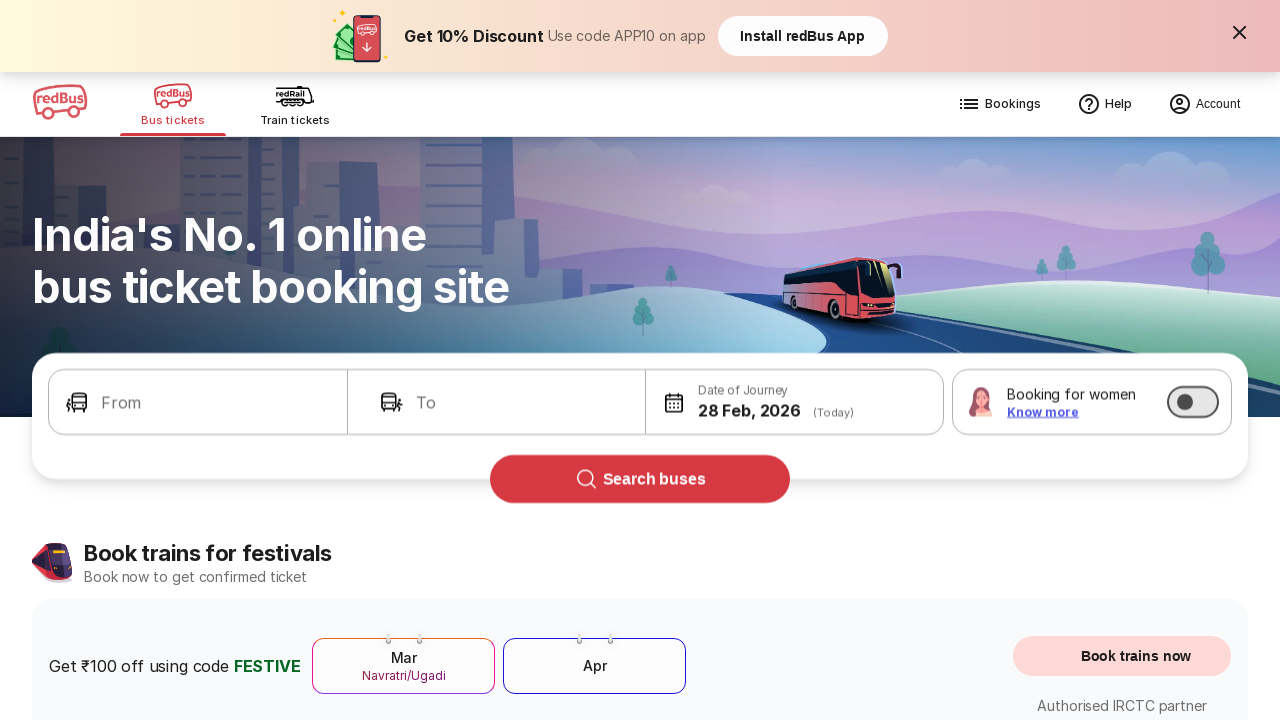

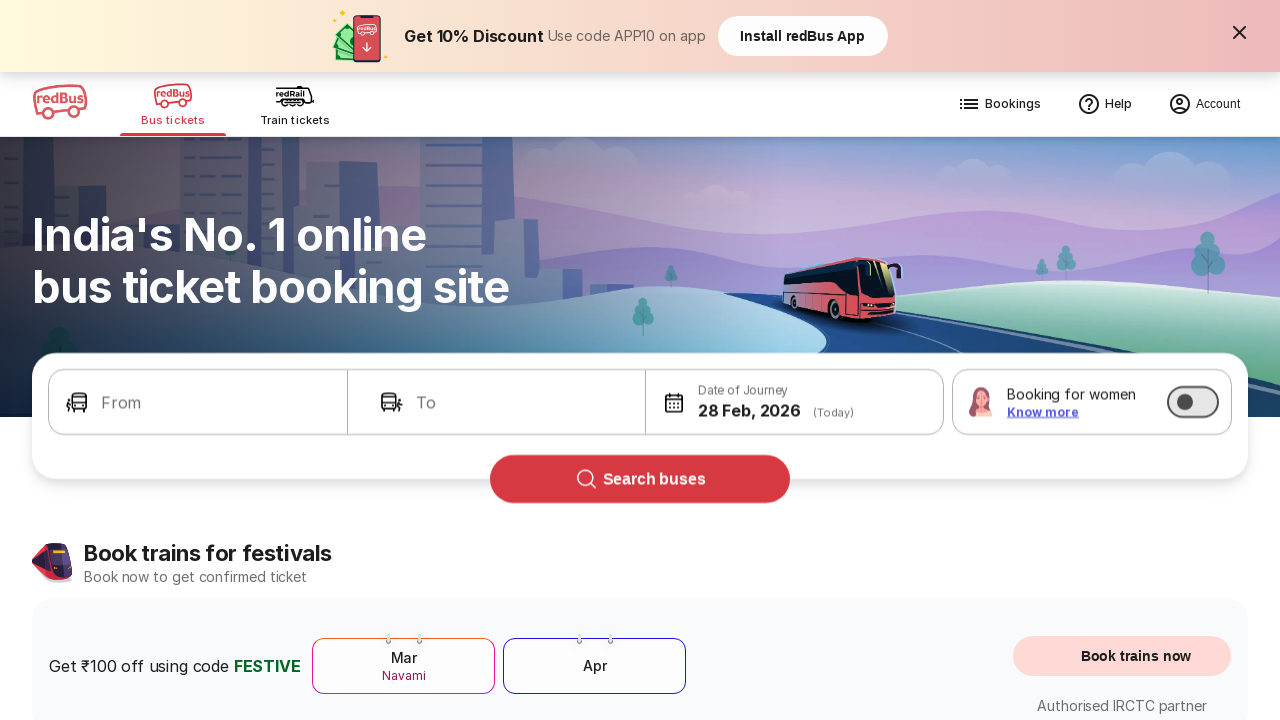